Tests that registration fails when username field is left empty

Starting URL: https://parabank.parasoft.com/parabank/index.htm

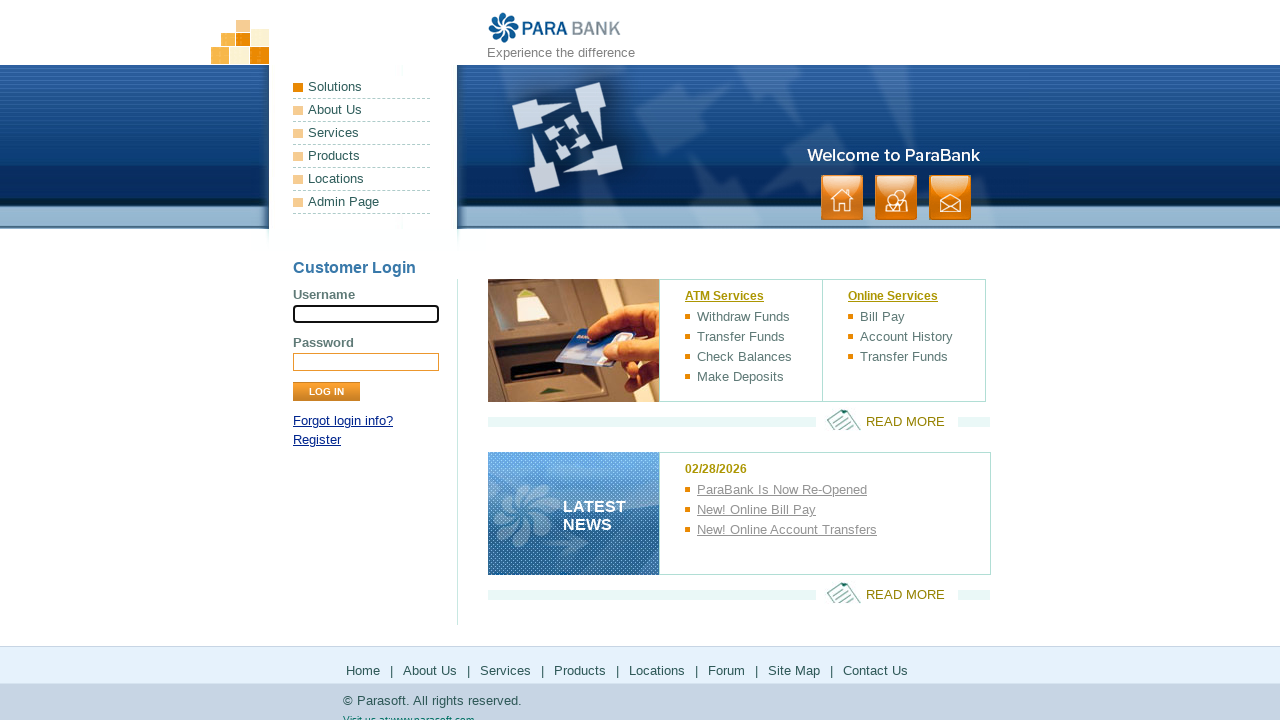

Clicked Register link to navigate to registration page at (317, 440) on a[href*='register']
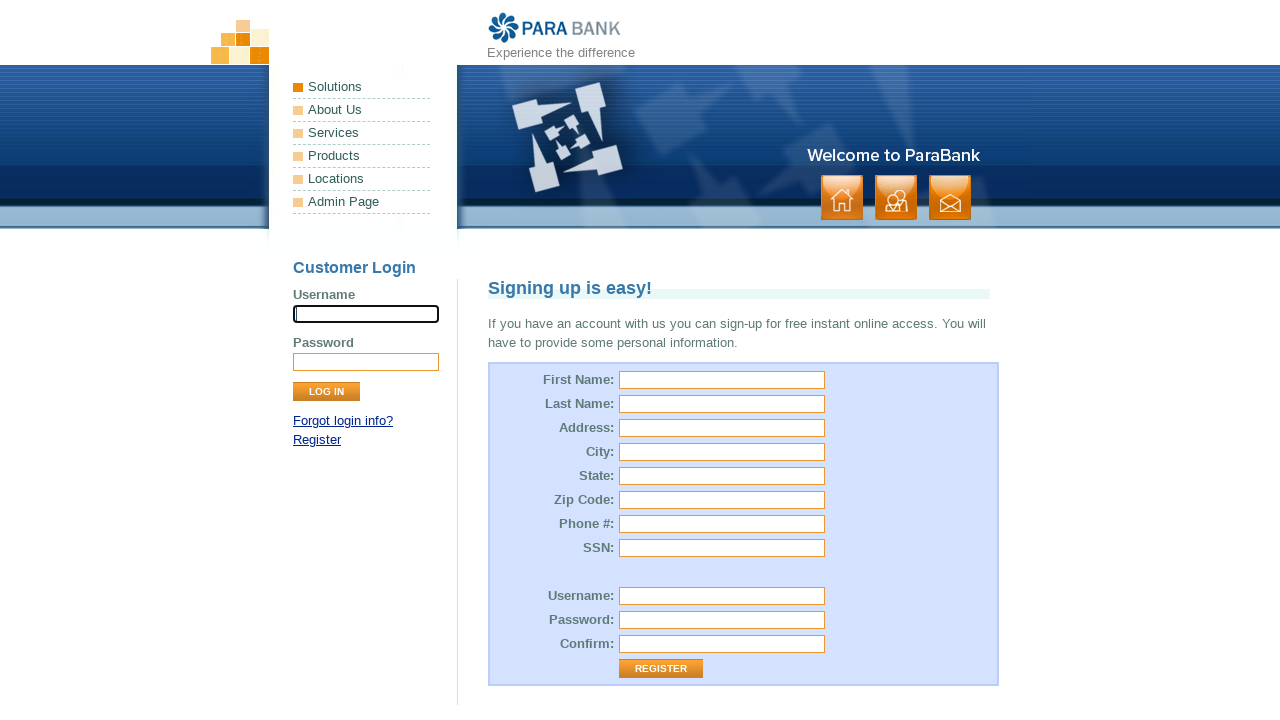

Filled first name field with 'Sarah' on input[id='customer.firstName']
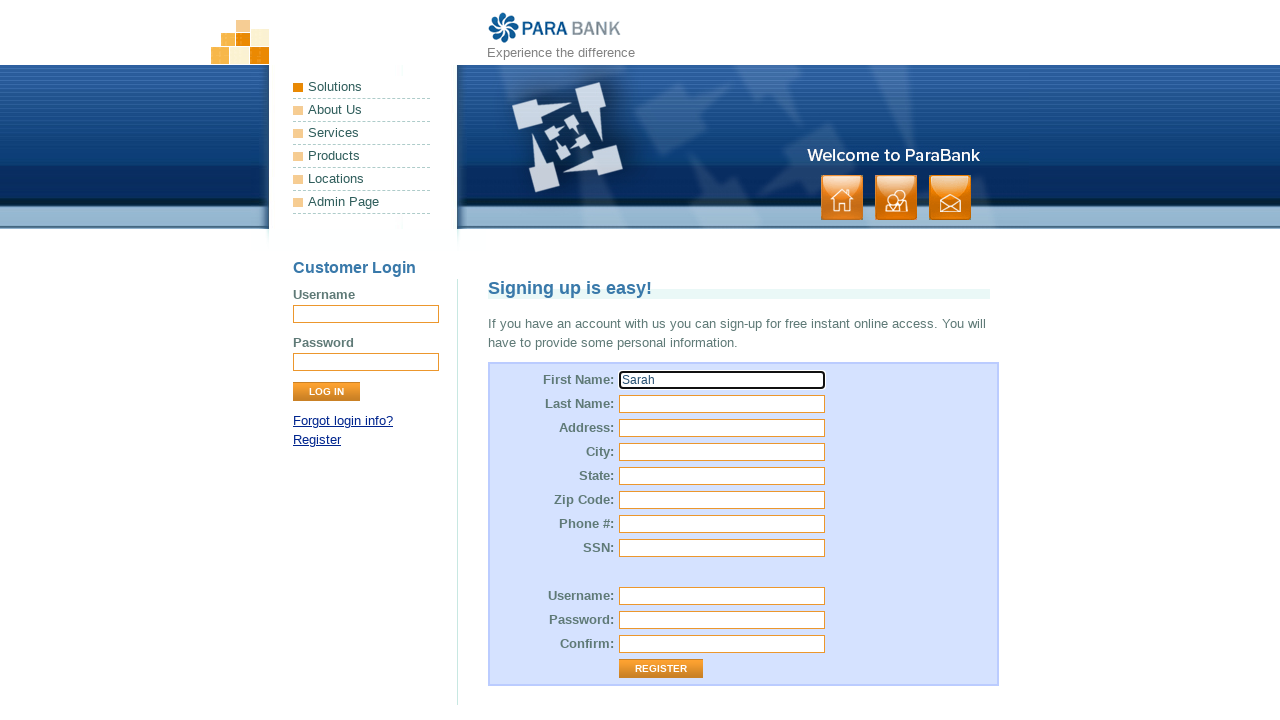

Filled last name field with 'Williams' on input[id='customer.lastName']
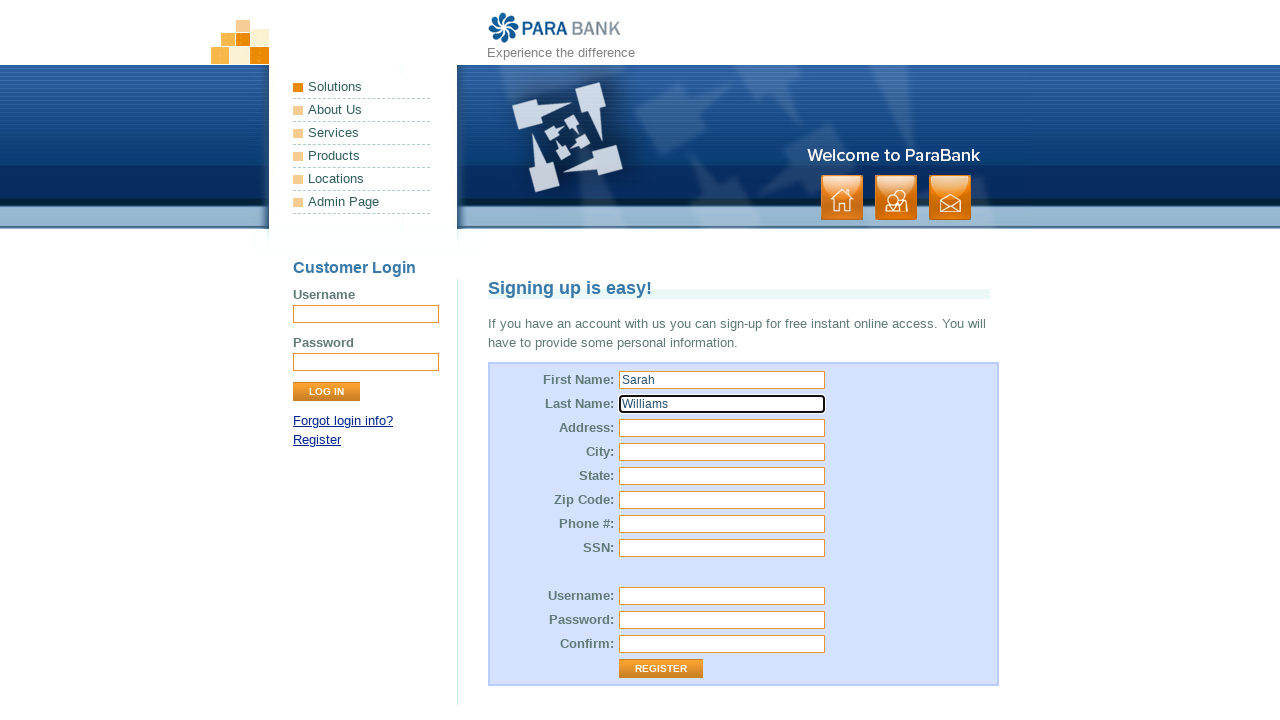

Filled street address with '321 Elm Street' on input[id='customer.address.street']
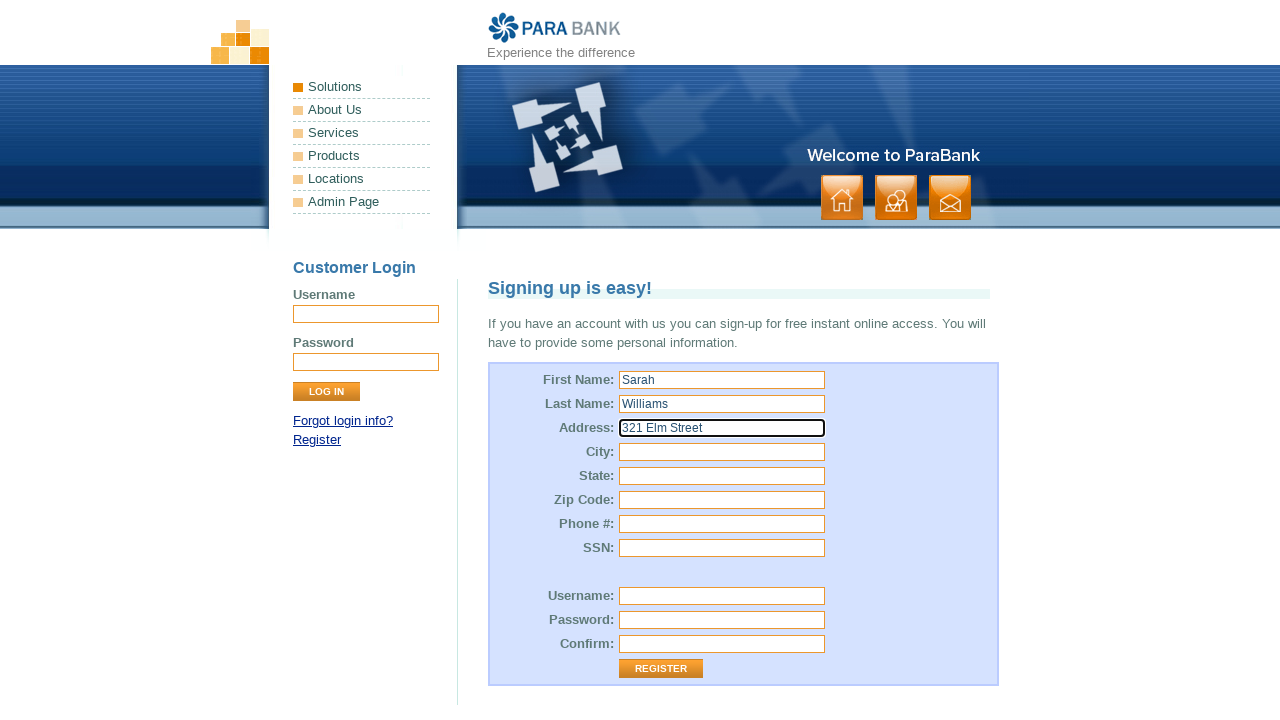

Filled city with 'Seattle' on input[id='customer.address.city']
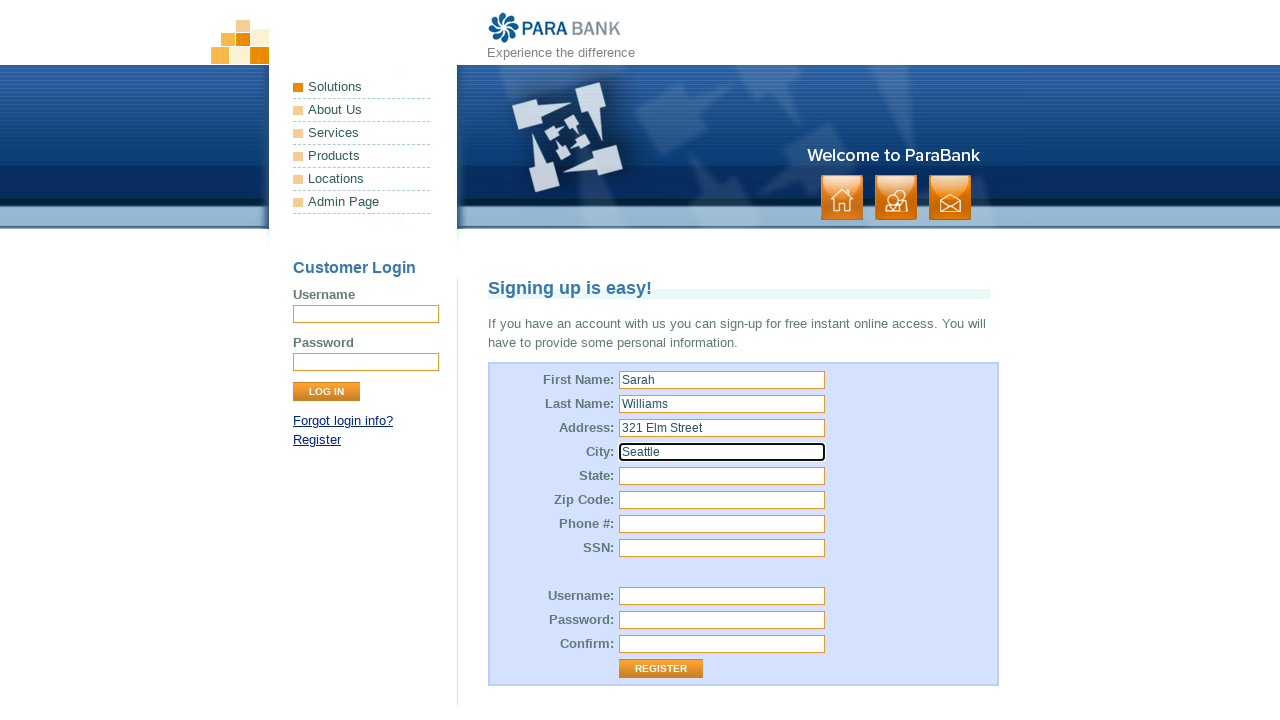

Filled state with 'WA' on input[id='customer.address.state']
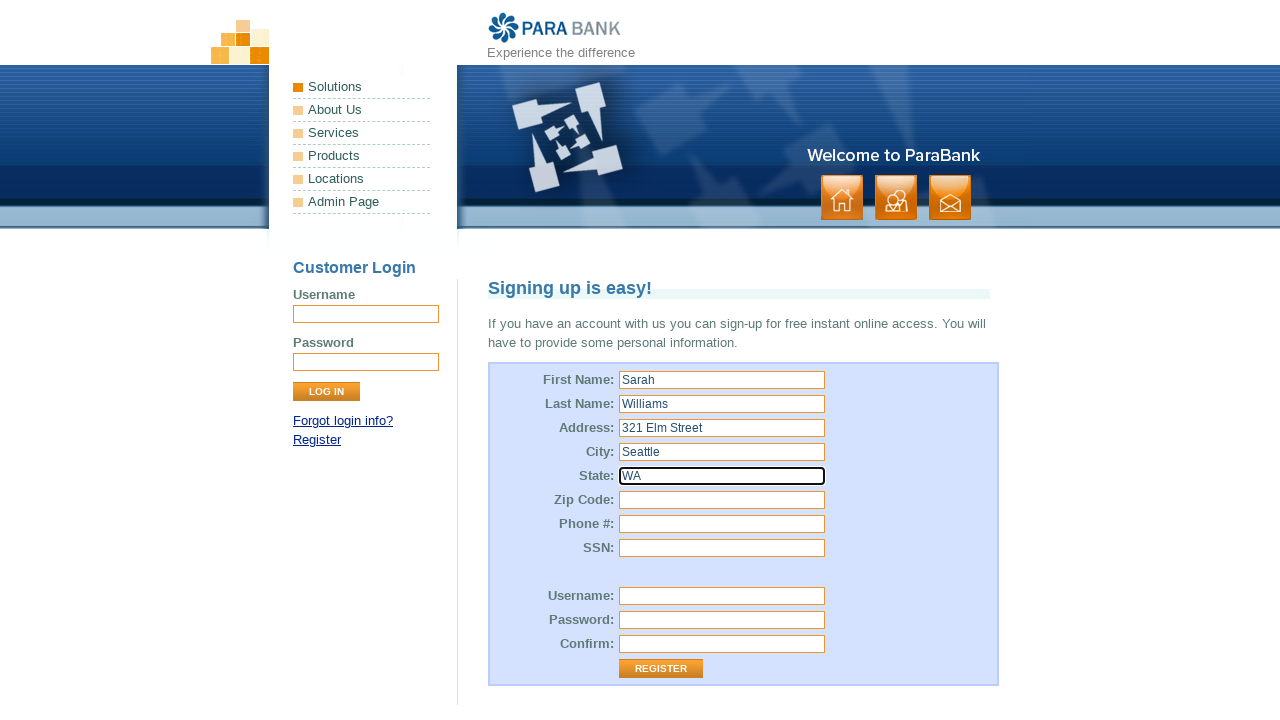

Filled zip code with '98101' on input[id='customer.address.zipCode']
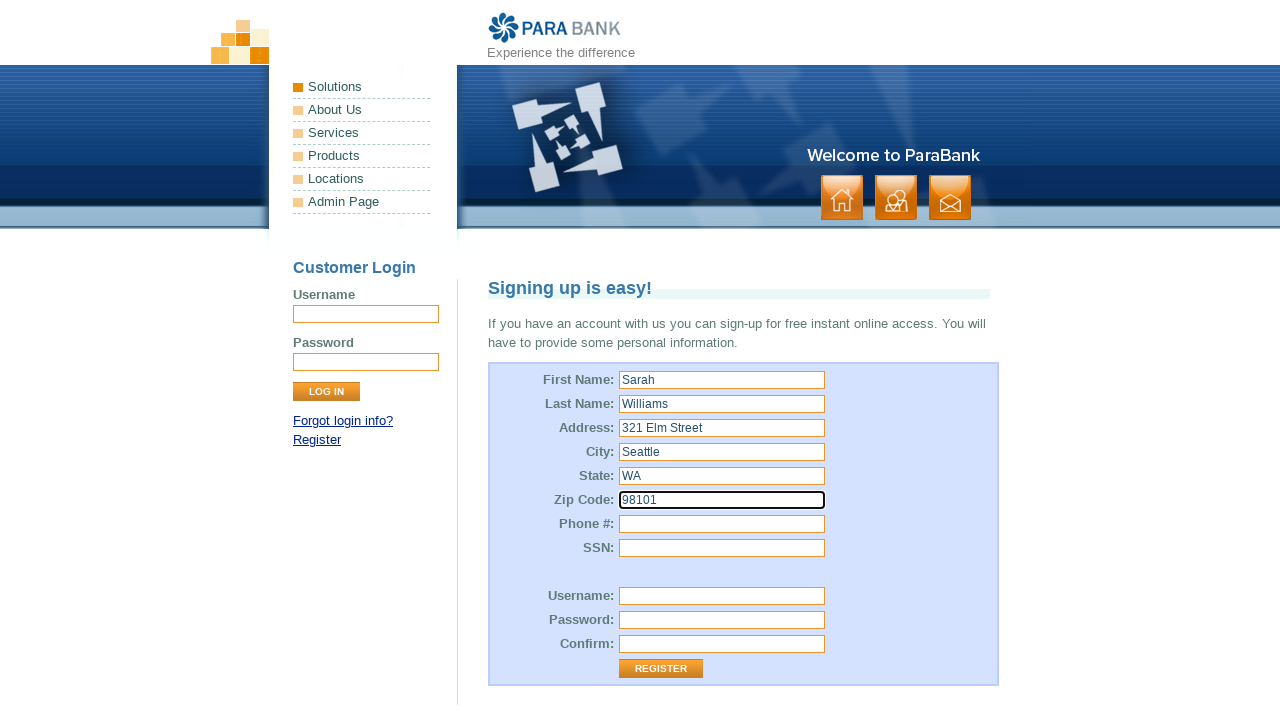

Filled phone number with '5553334444' on input[id='customer.phoneNumber']
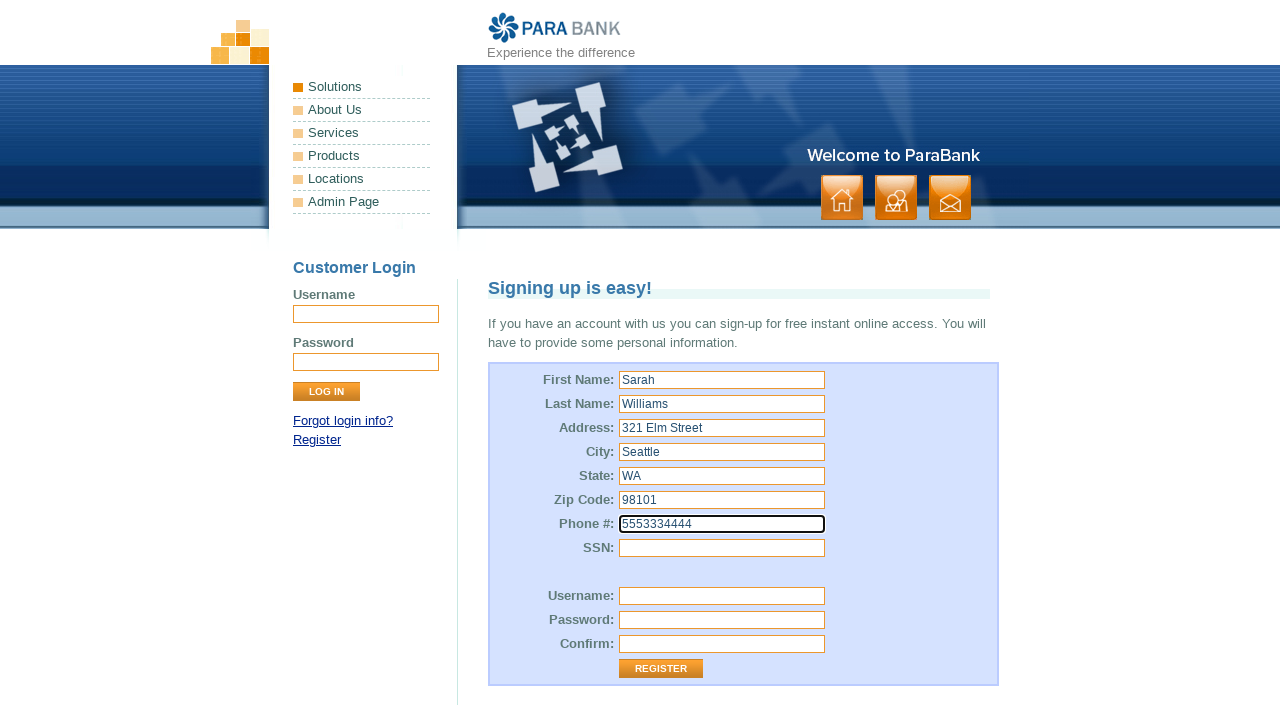

Filled SSN with '444556666' on input[id='customer.ssn']
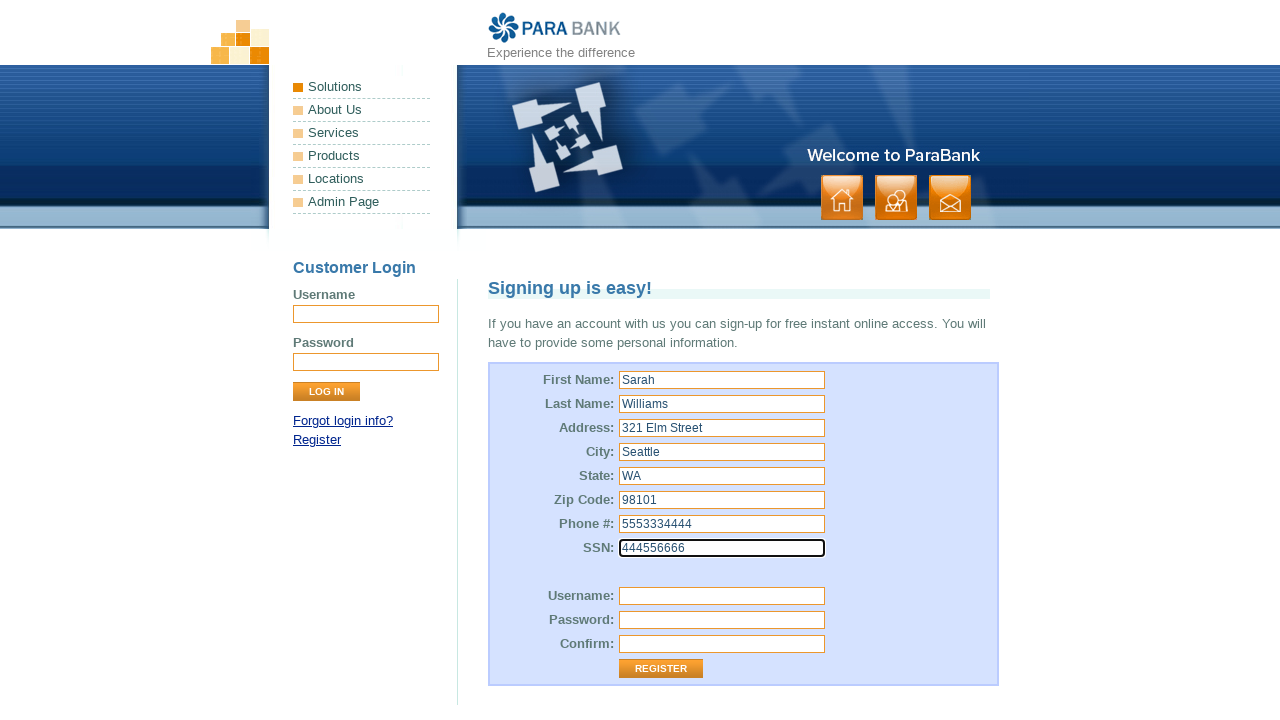

Filled password field with '12345' on input[id='customer.password']
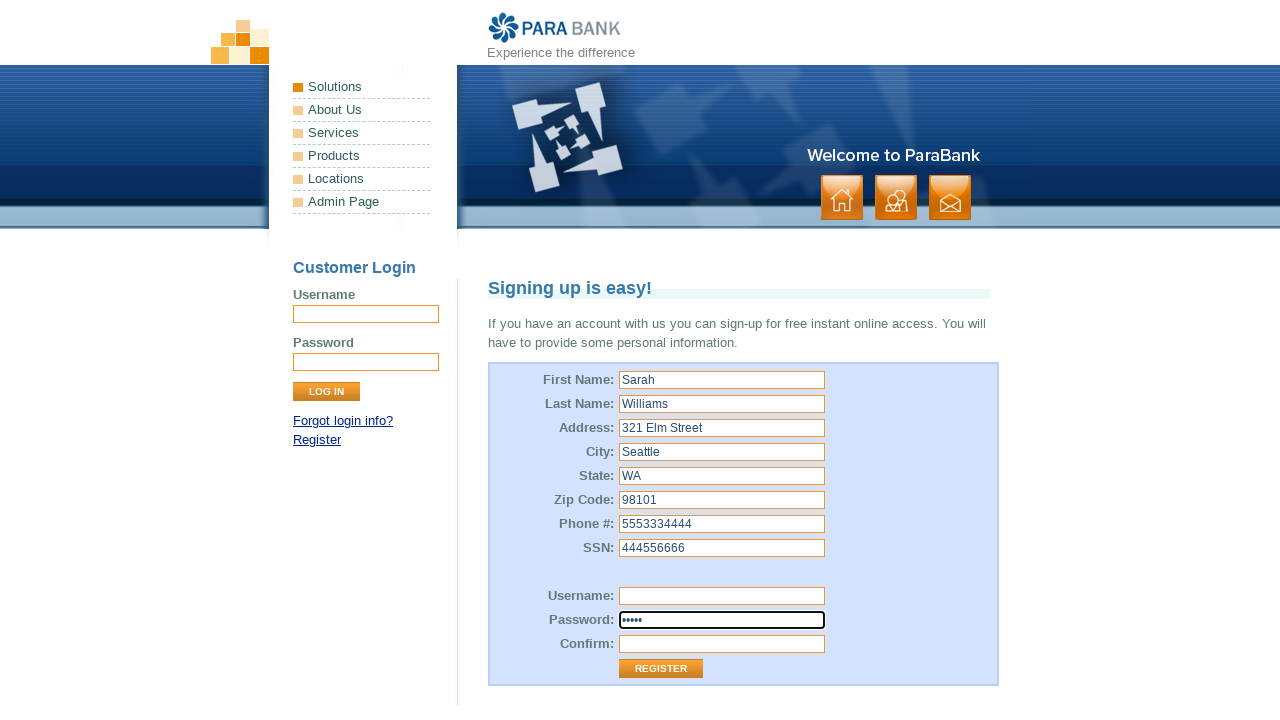

Filled repeated password field with '12345' on input[id='repeatedPassword']
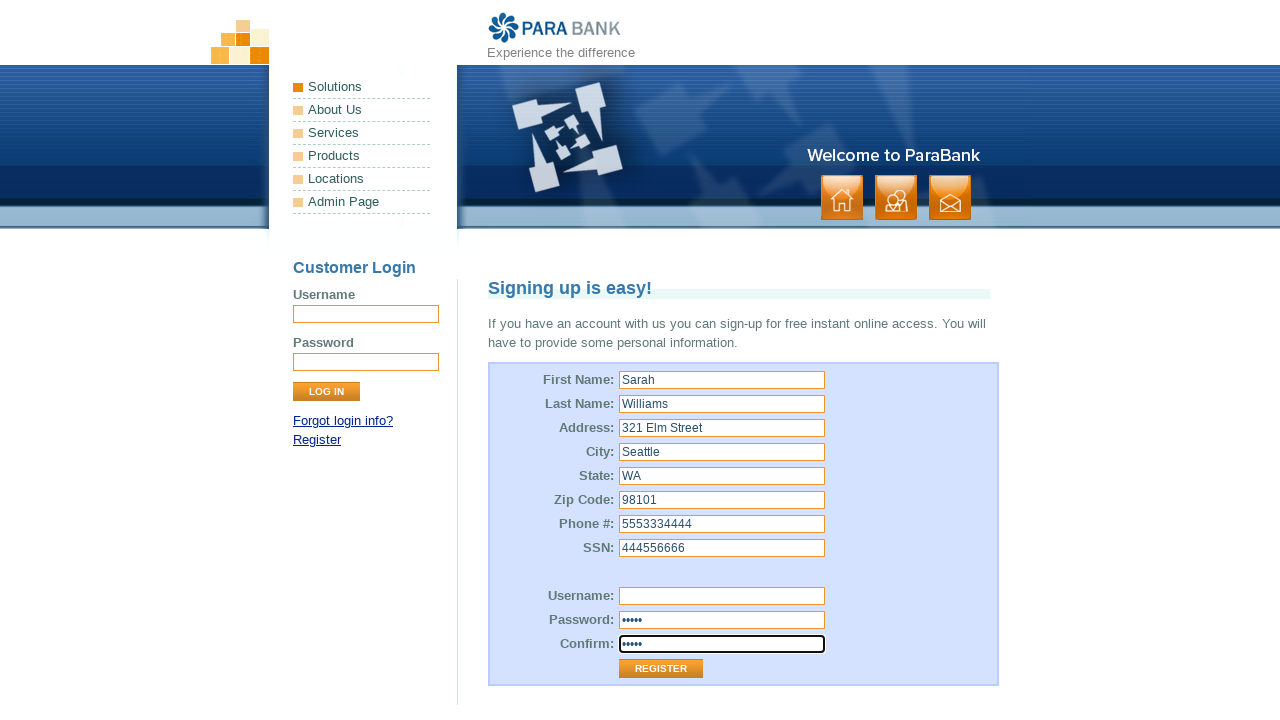

Clicked Register button to submit form without username at (661, 669) on input[value='Register']
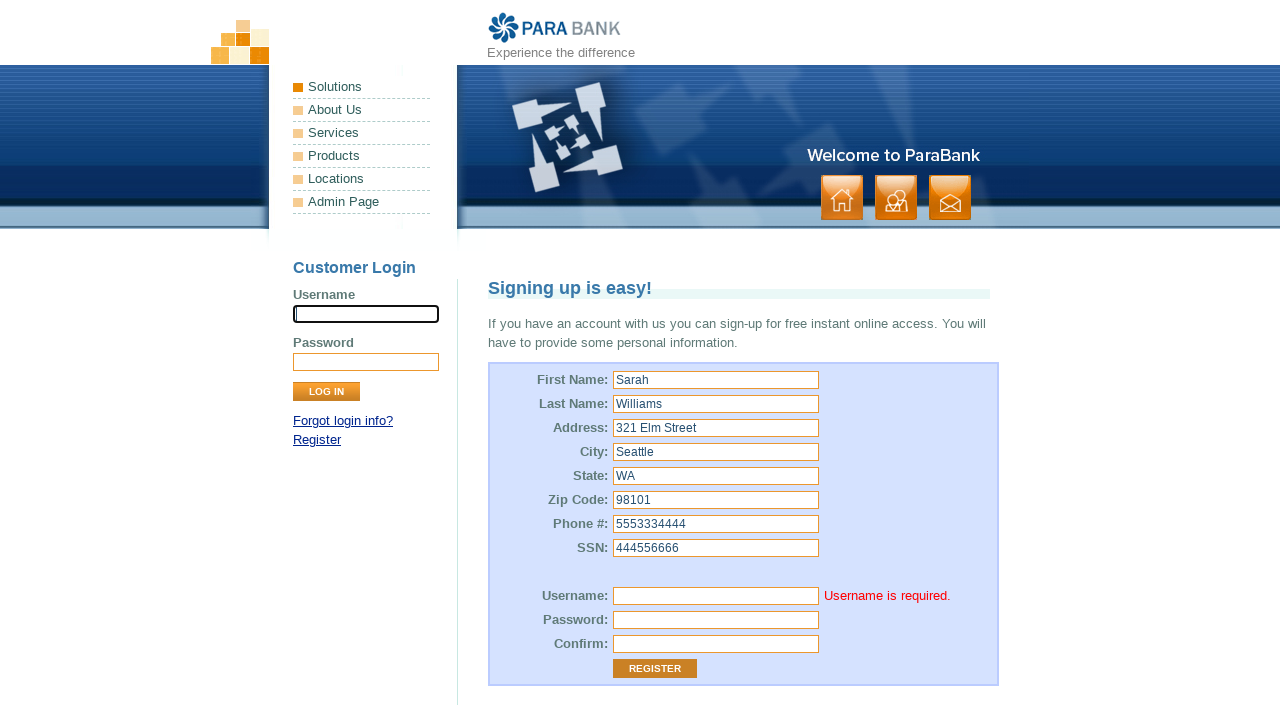

Validation error for missing username appeared
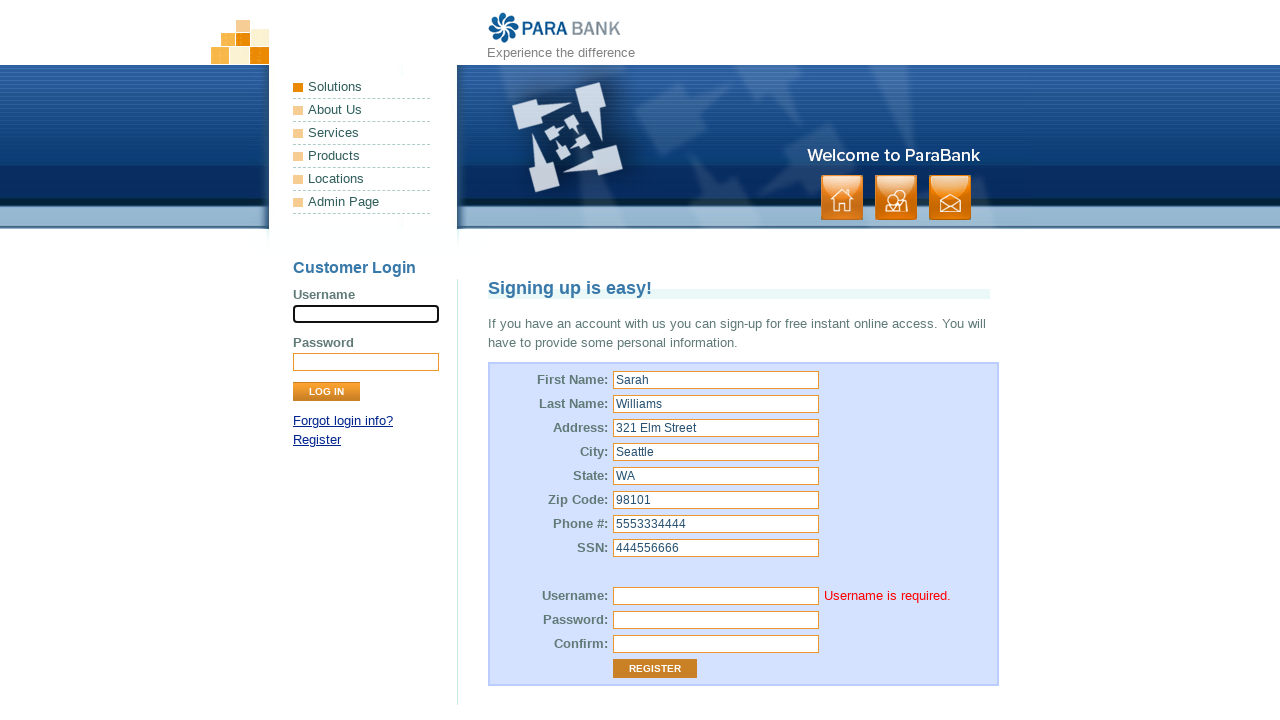

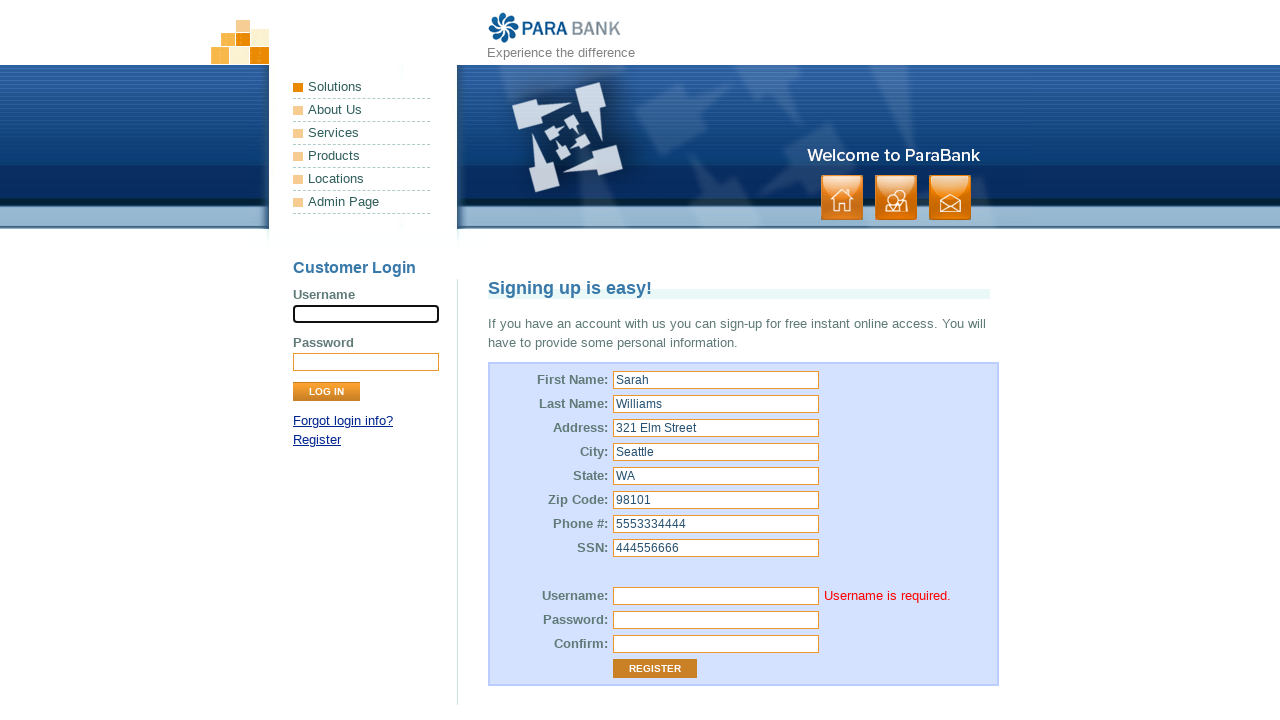